Tests drag and drop functionality using Selenide's drag and drop method to swap element A with element B

Starting URL: https://the-internet.herokuapp.com/drag_and_drop

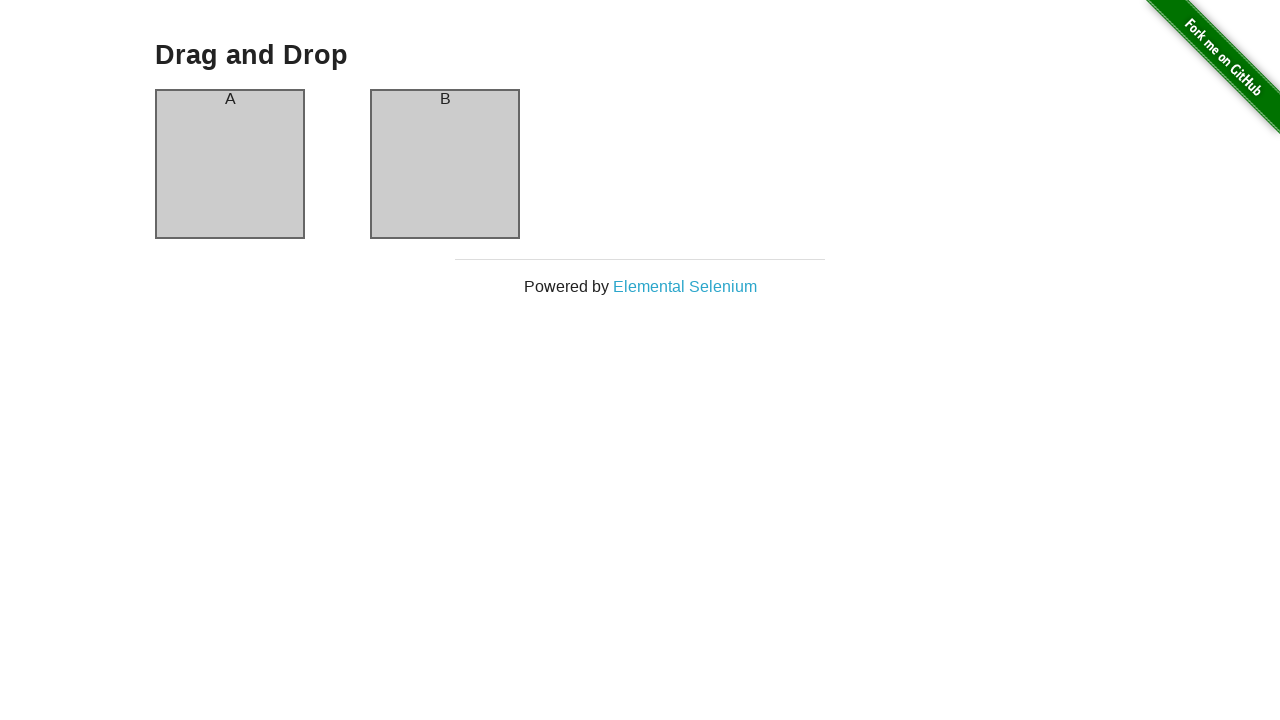

Waited for column A element to load
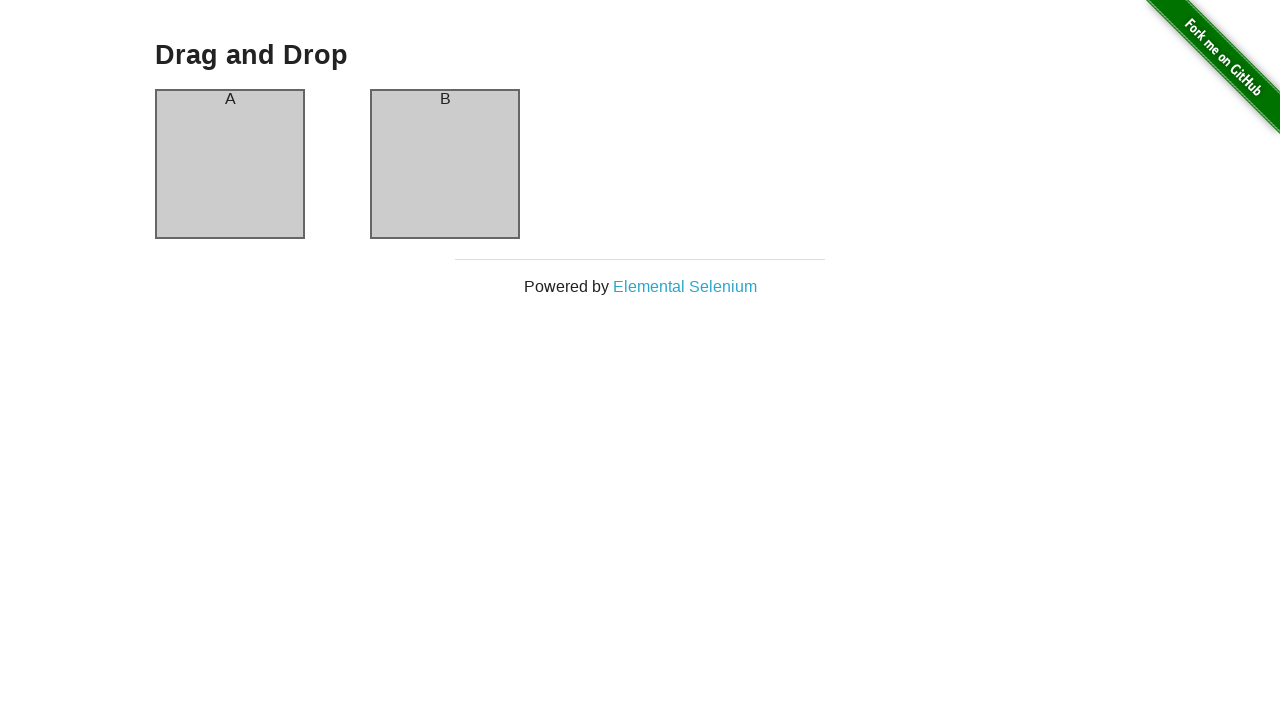

Verified column A contains text 'A'
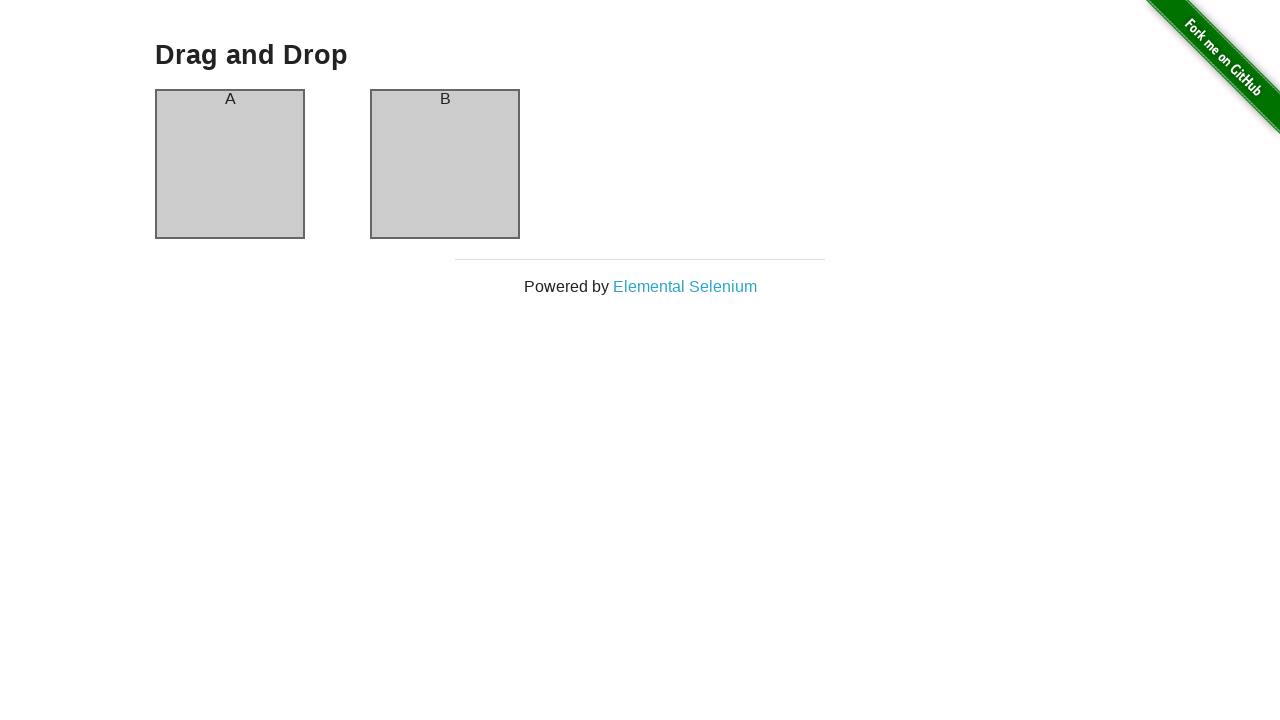

Verified column B contains text 'B'
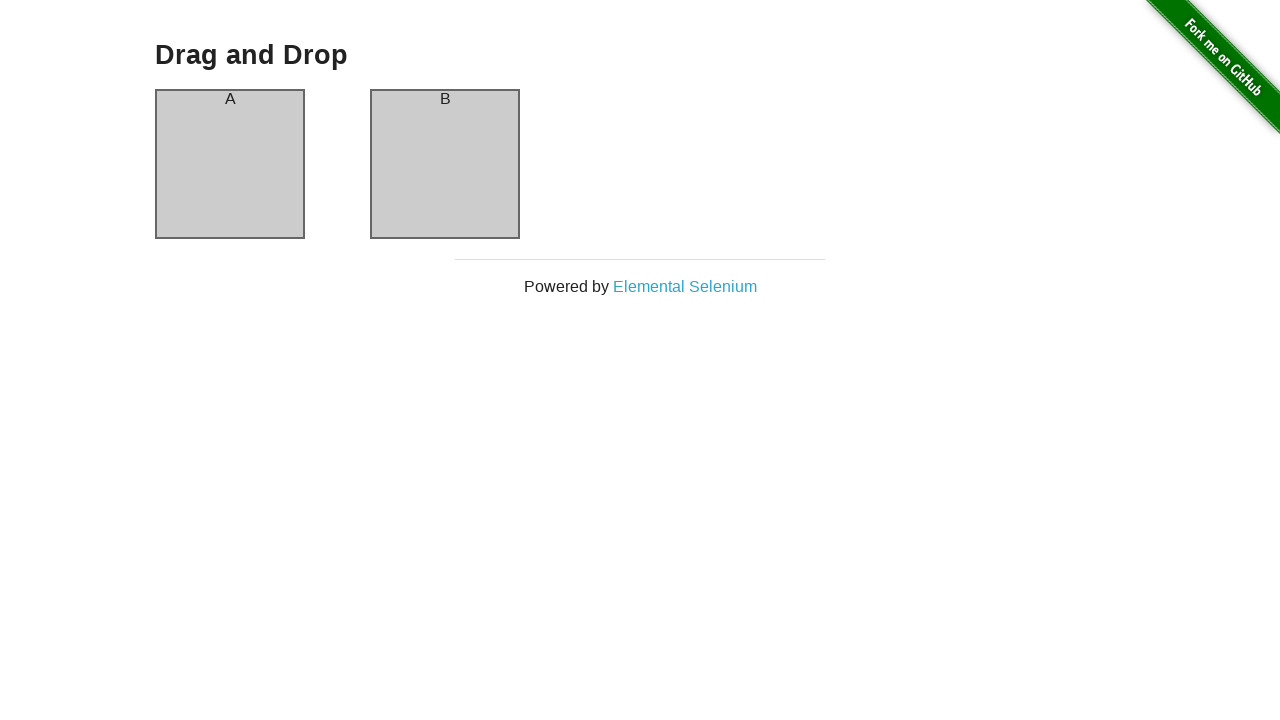

Dragged column A element to column B position at (445, 164)
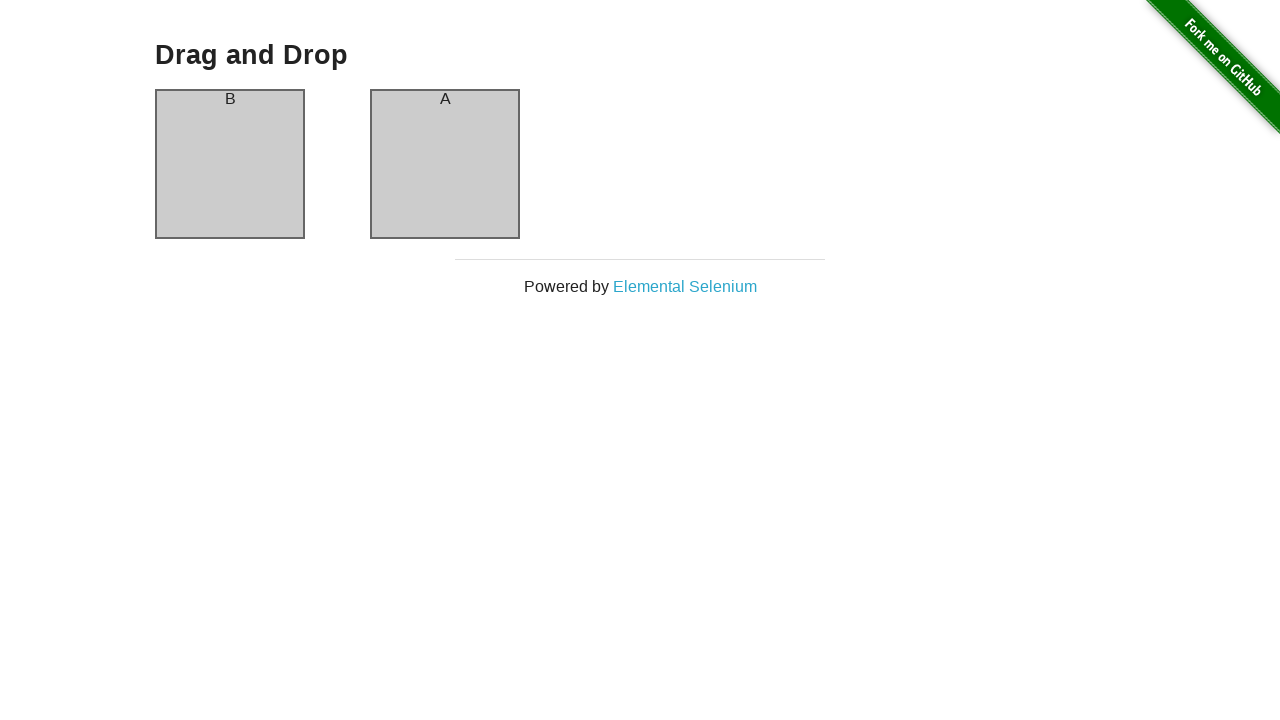

Verified column A now contains text 'B' after drag and drop
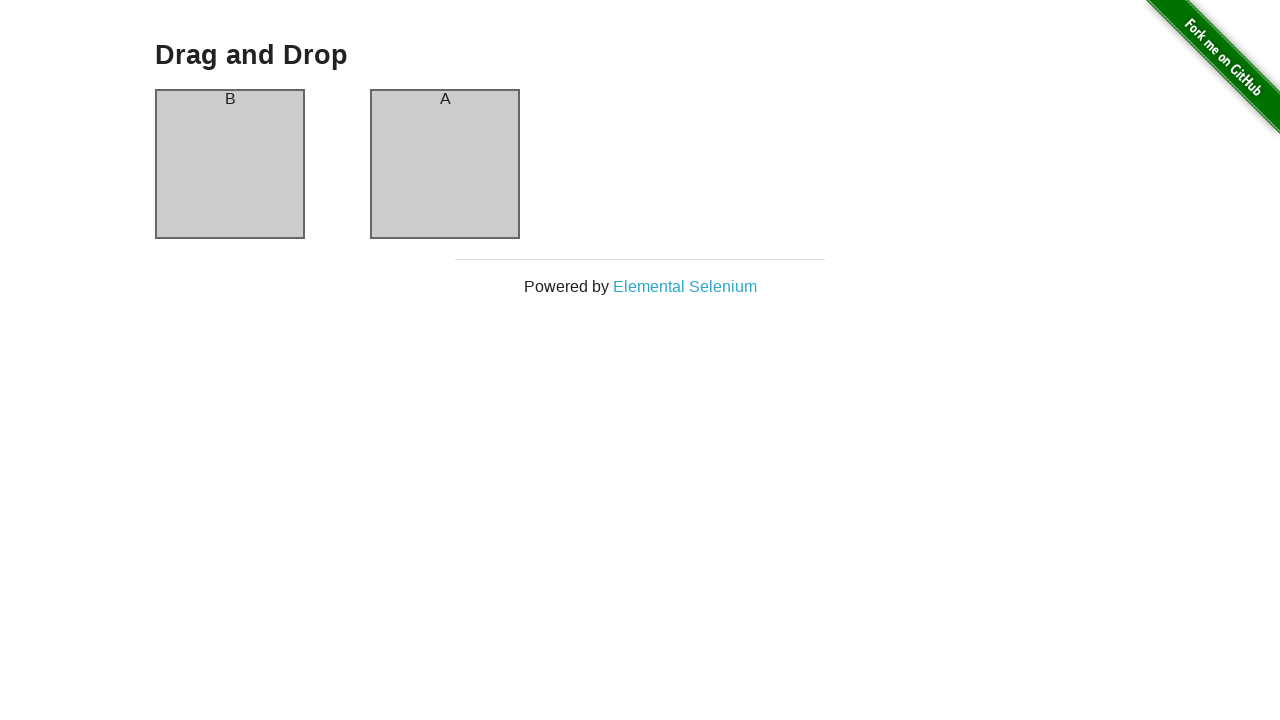

Verified column B now contains text 'A' after drag and drop
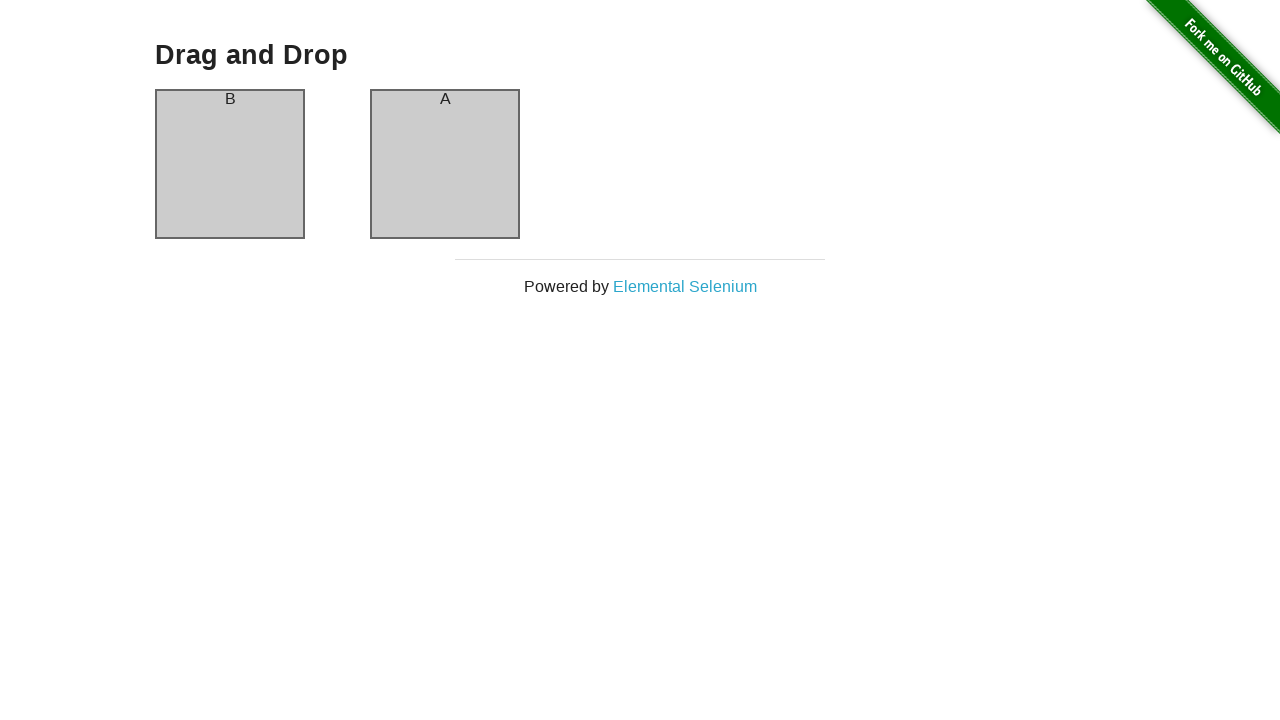

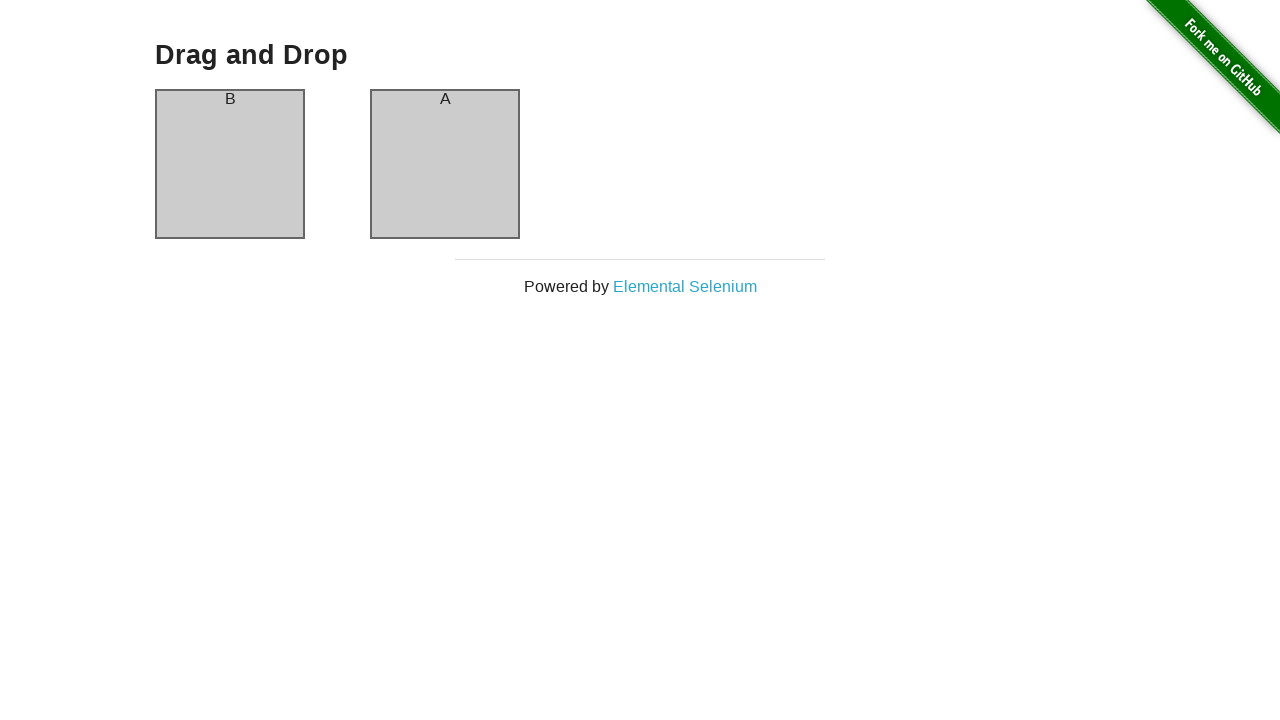